Navigates to serverless functions blog post and retrieves the og:image URL, then navigates to that image

Starting URL: https://roe.dev/blog/serverless-functions-nuxt-zeit-now

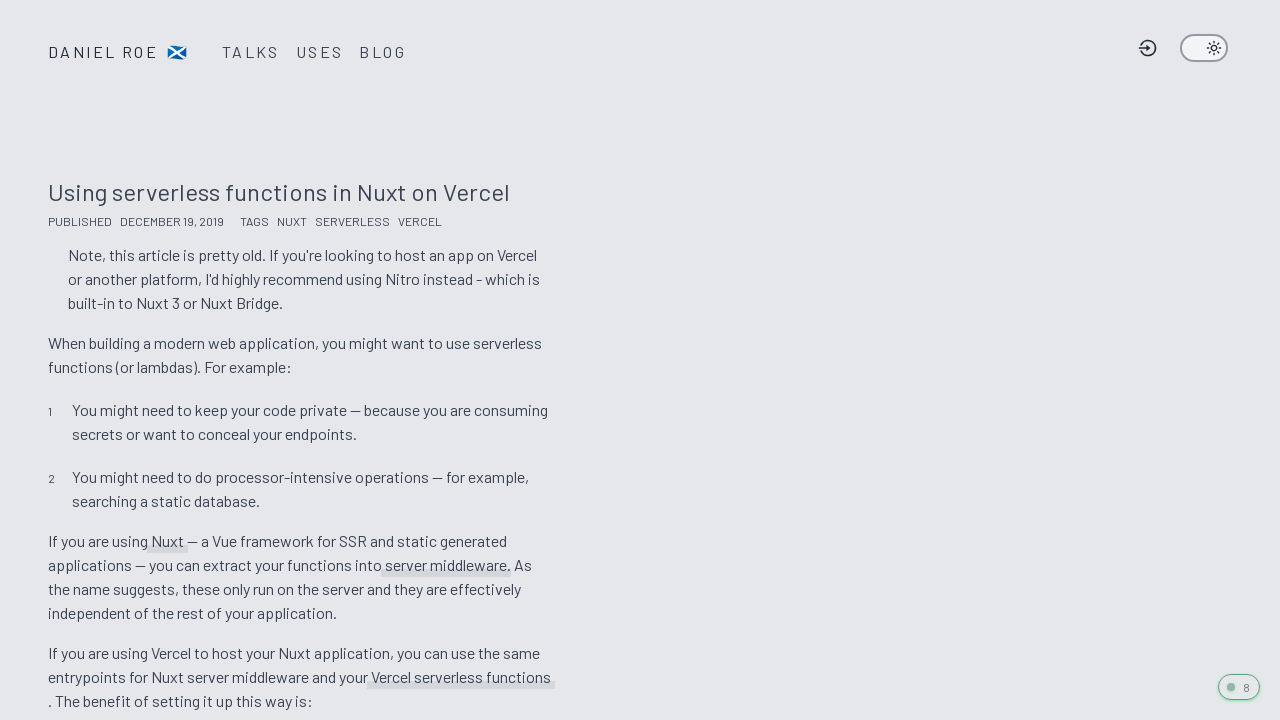

Located og:image meta tag
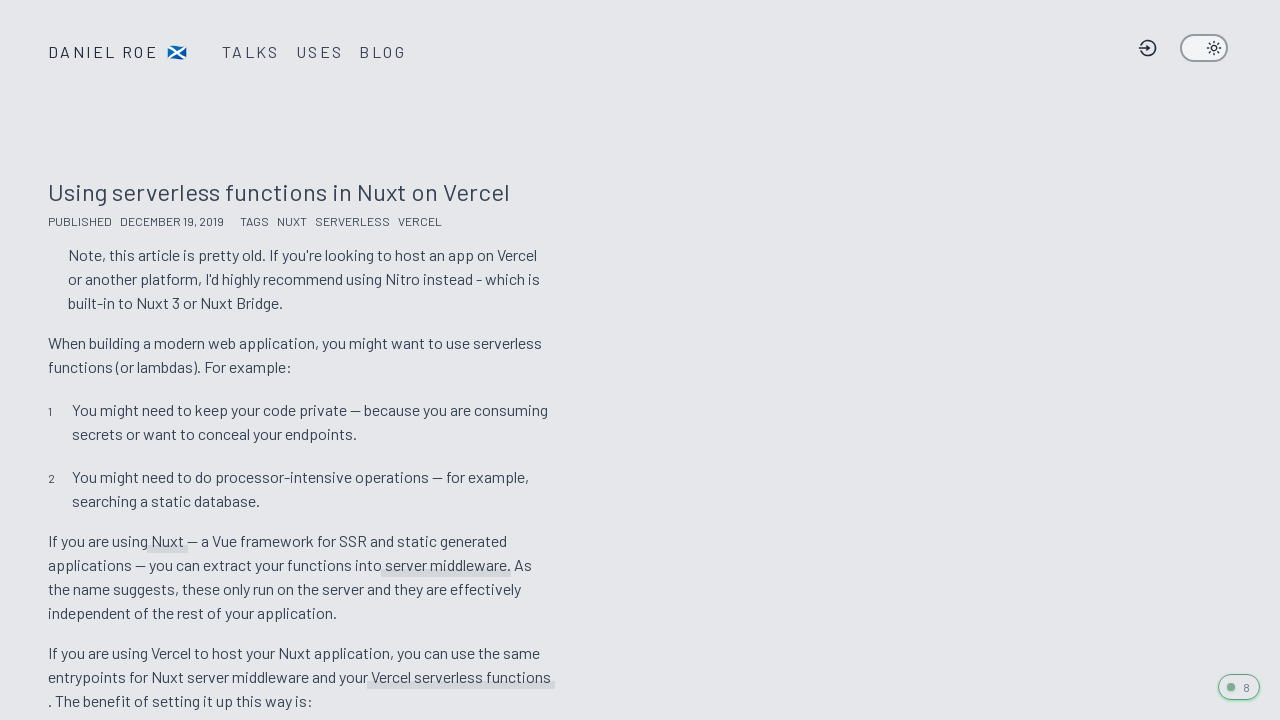

Retrieved og:image URL content attribute
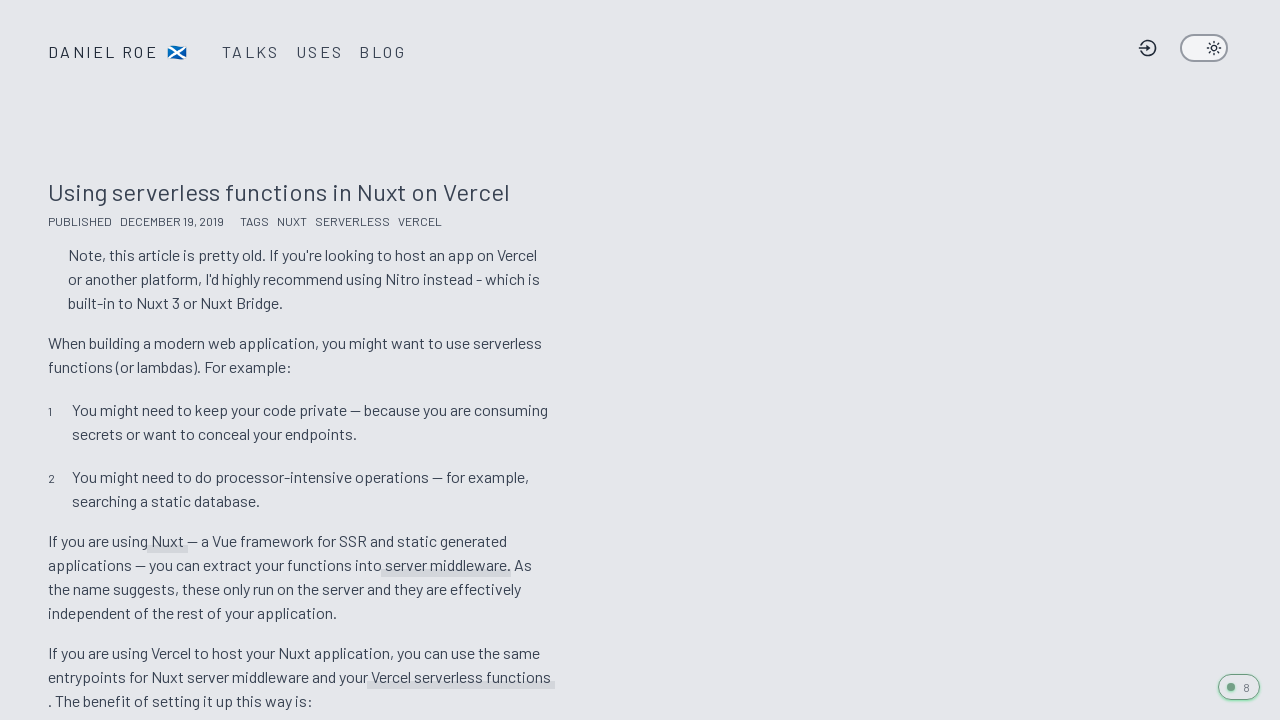

Navigated to og:image URL
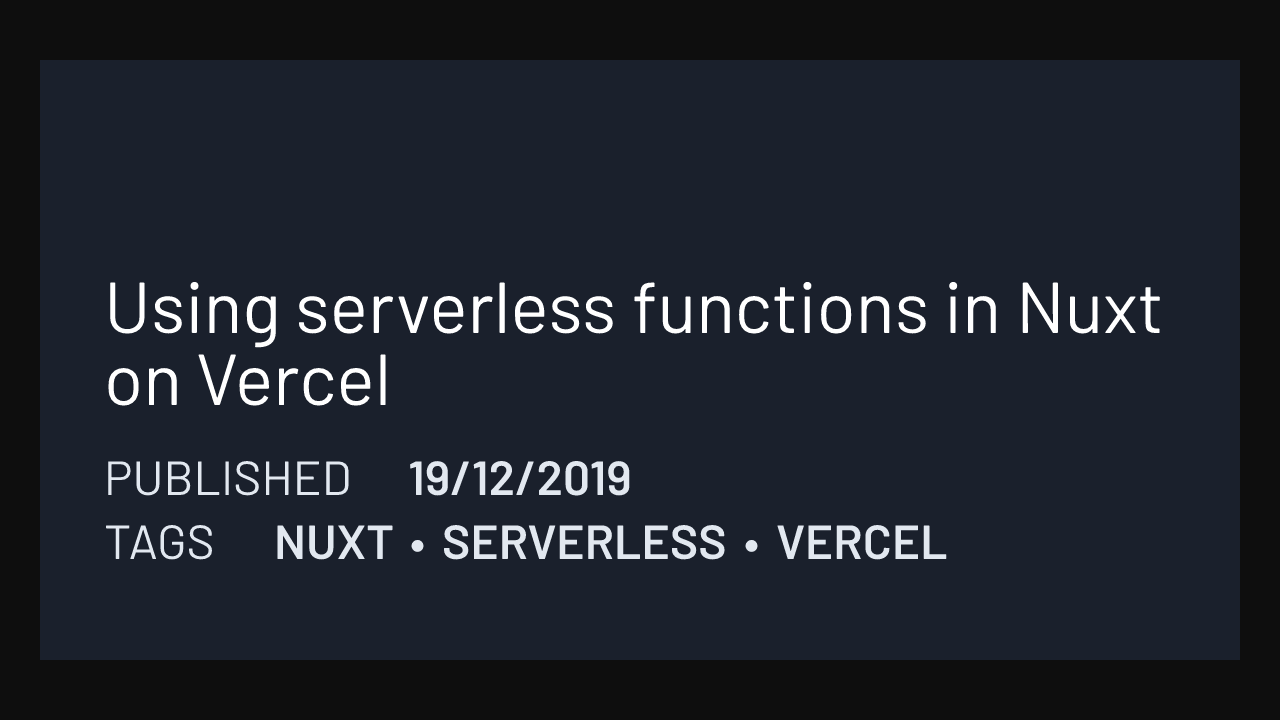

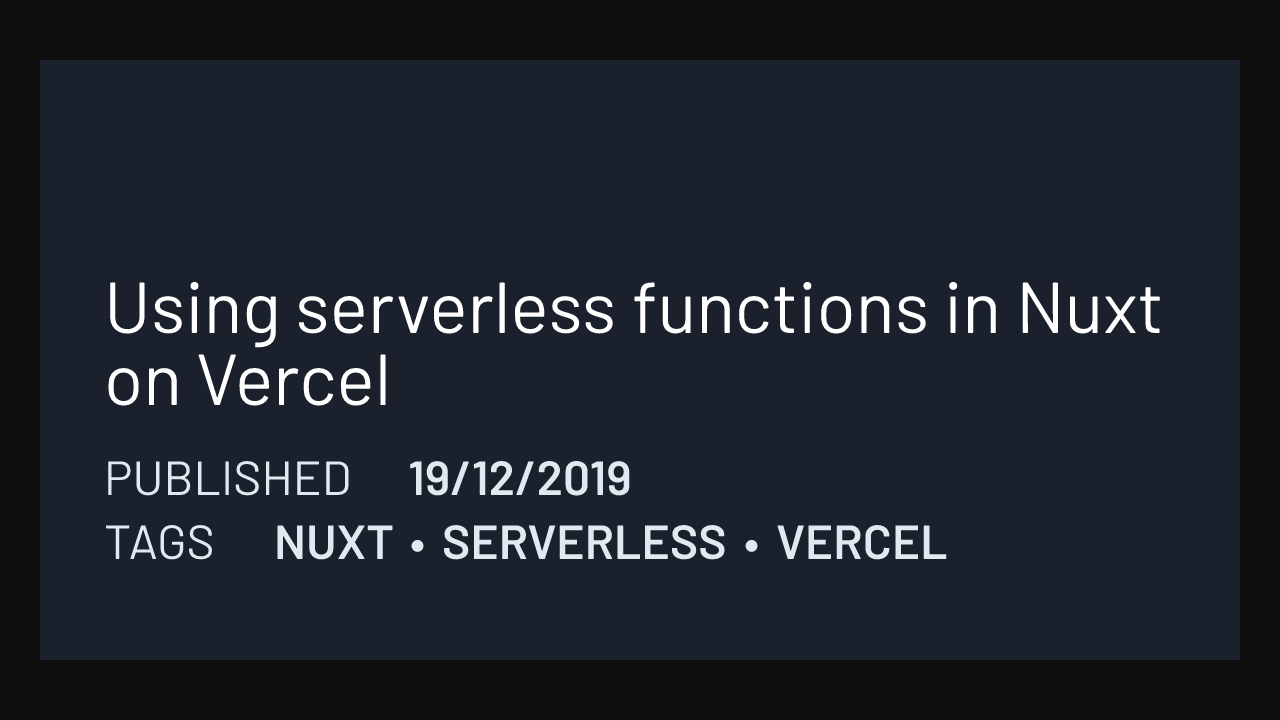